Tests file download functionality by clicking the download button on the demo page

Starting URL: https://demoqa.com/upload-download

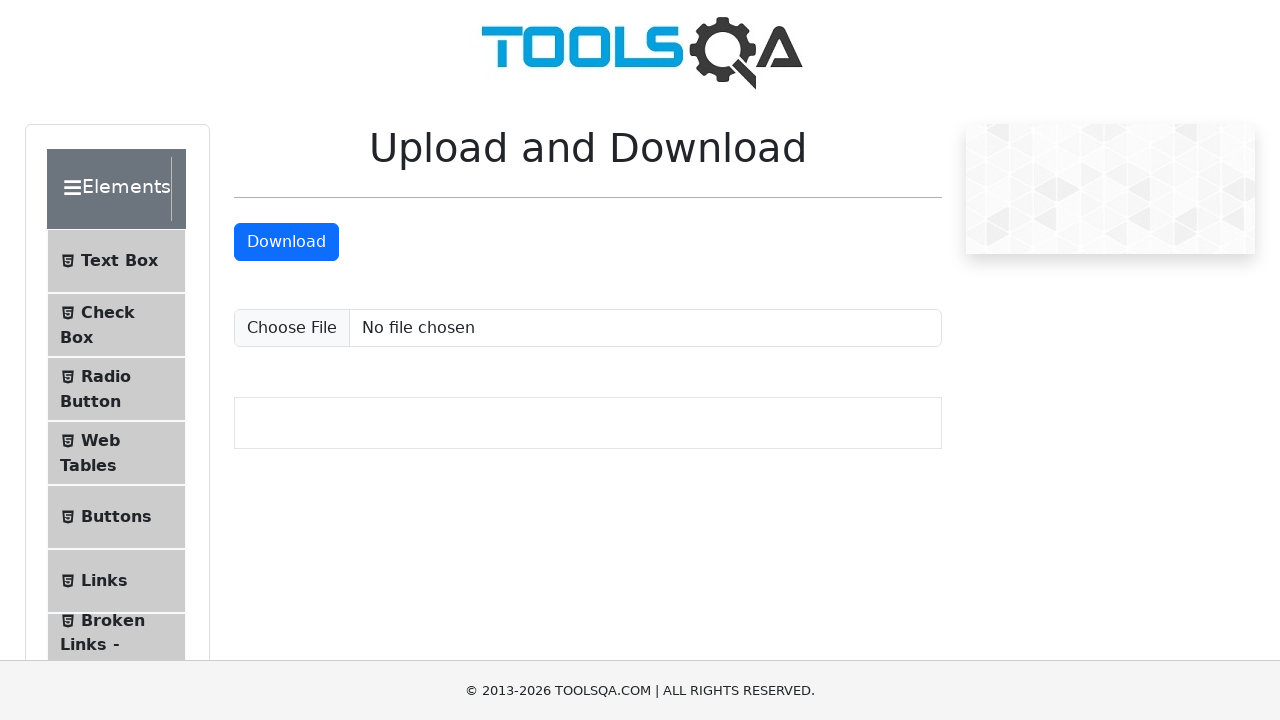

Clicked download button to initiate file download at (286, 242) on #downloadButton
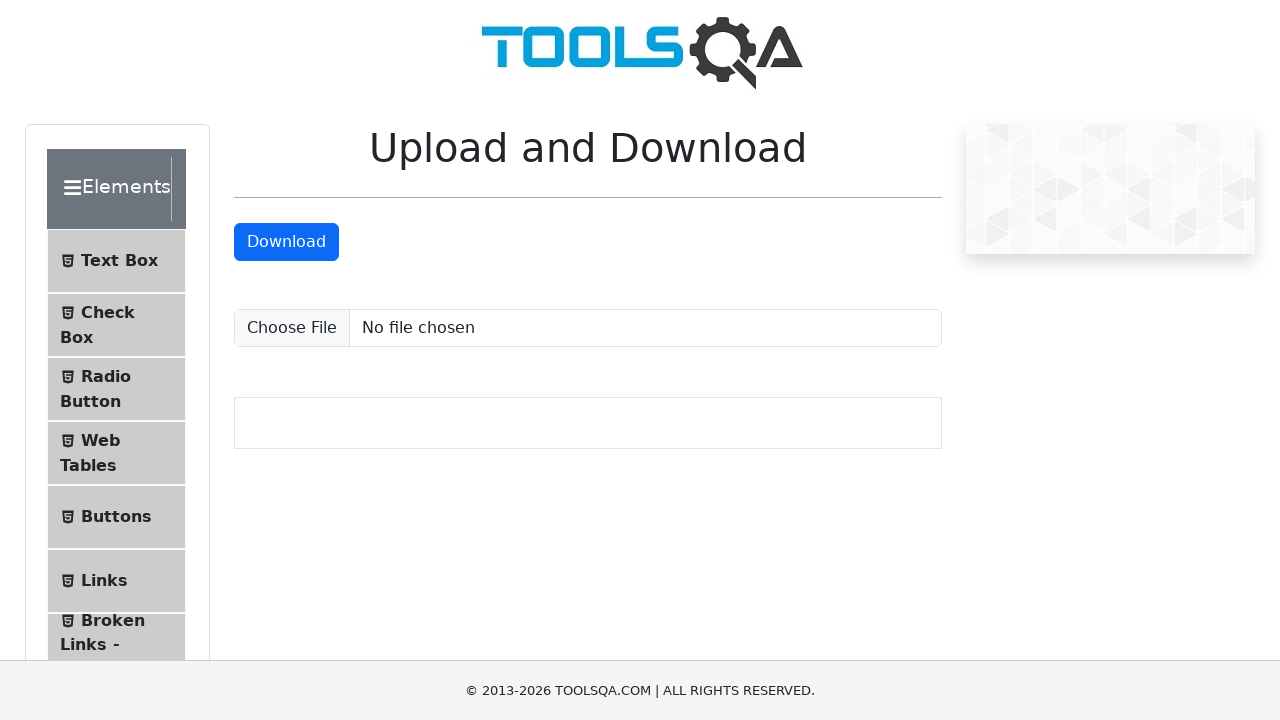

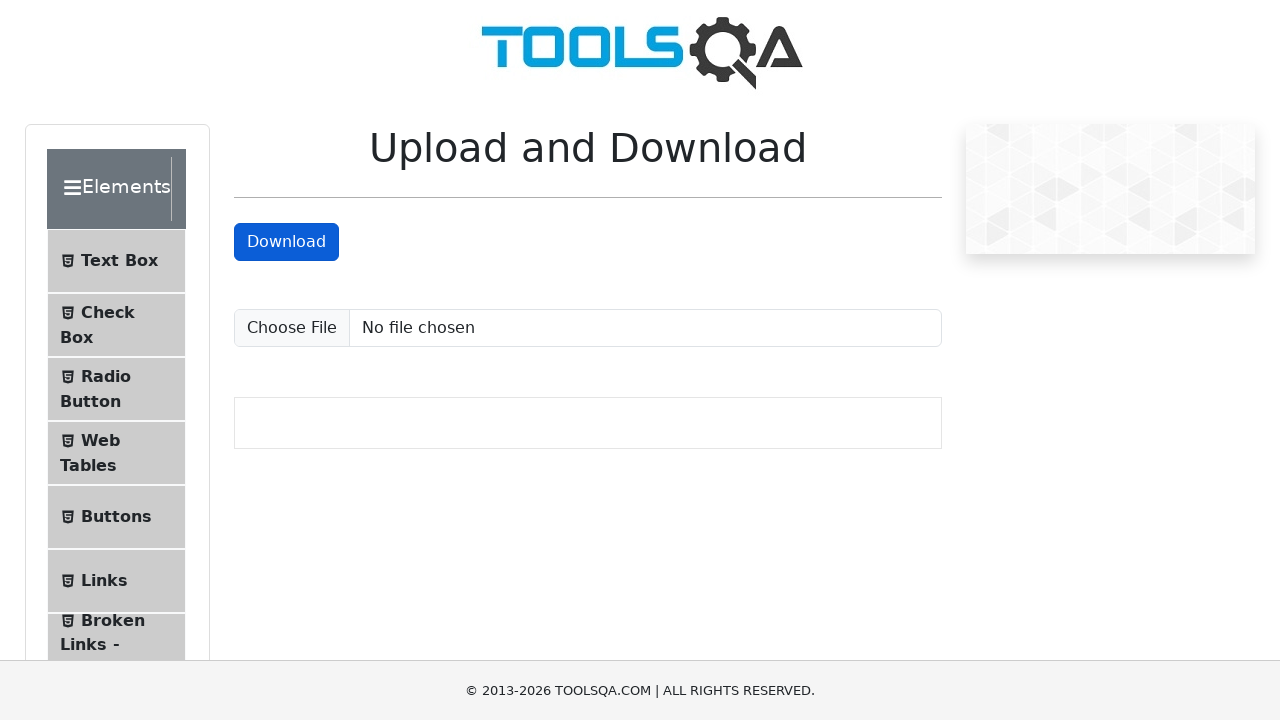